Searches for a property parcel by ID on the Delaware County real estate website, accepts the disclaimer, submits the parcel ID search, and waits for results to load

Starting URL: http://delcorealestate.co.delaware.pa.us

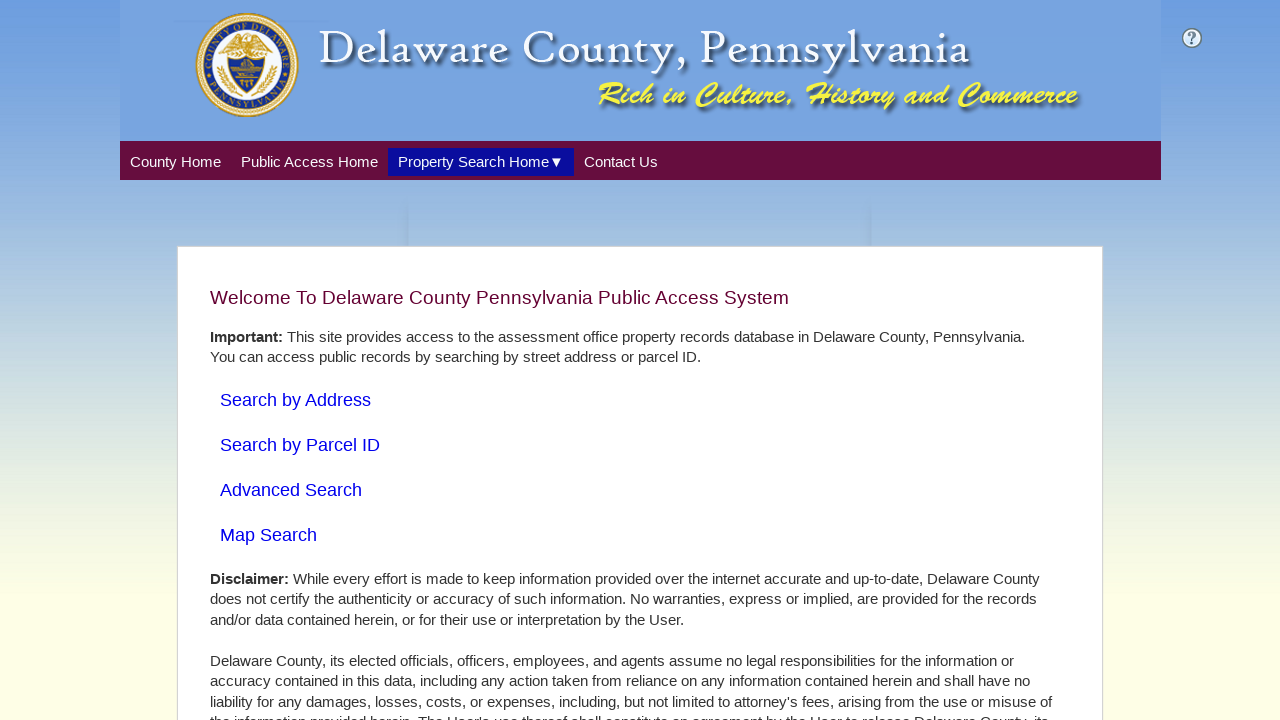

Navigated to Delaware County parcel search page
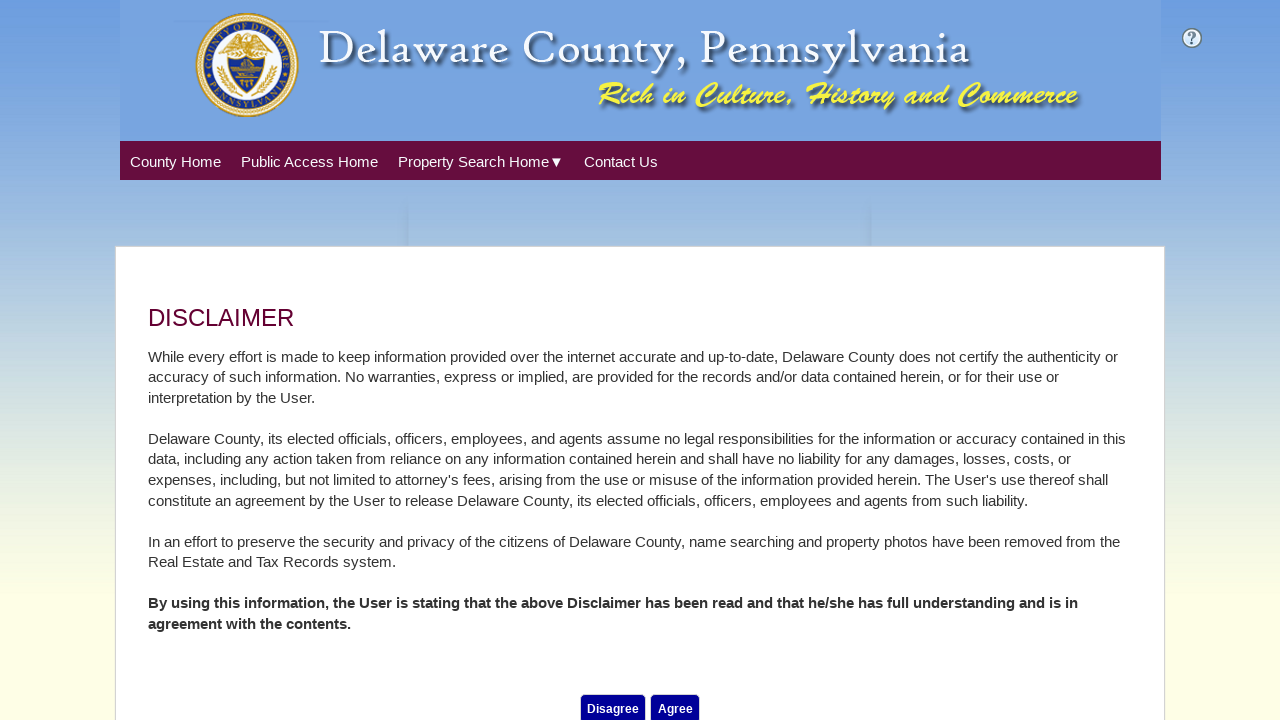

Accepted disclaimer by clicking agree button at (675, 705) on #btAgree
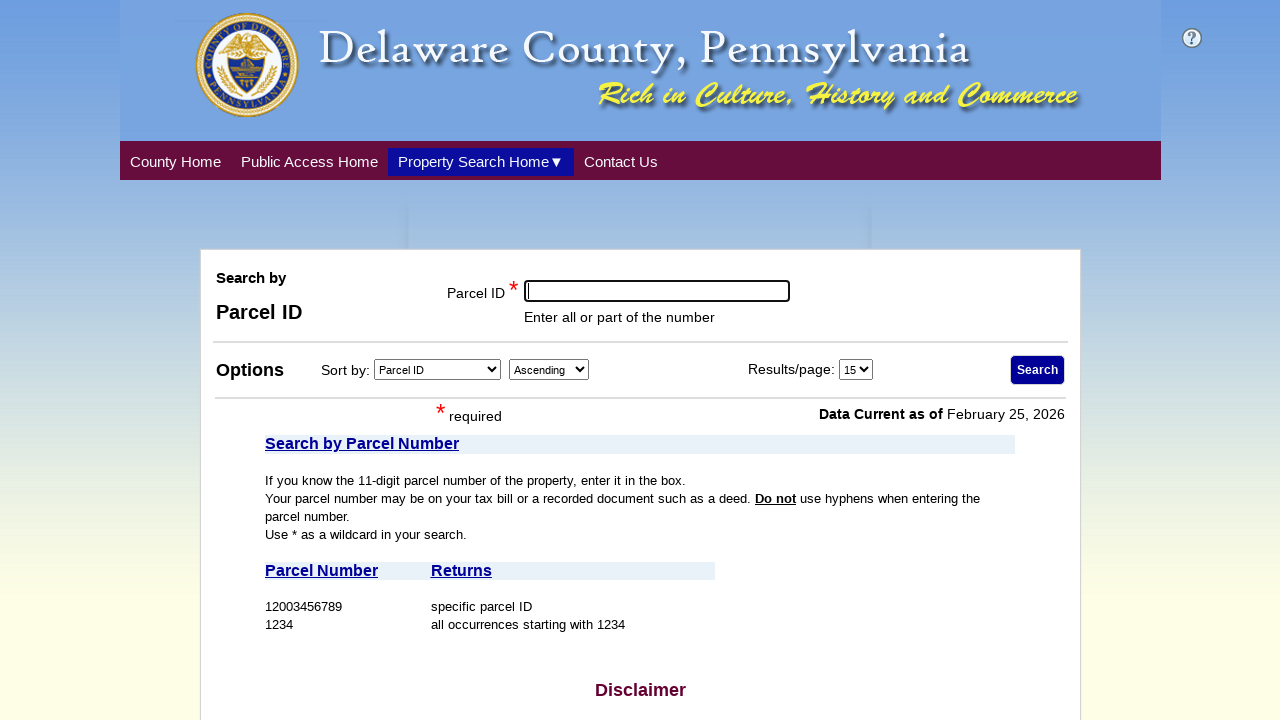

Filled parcel ID field with '15000052700' on #inpParid
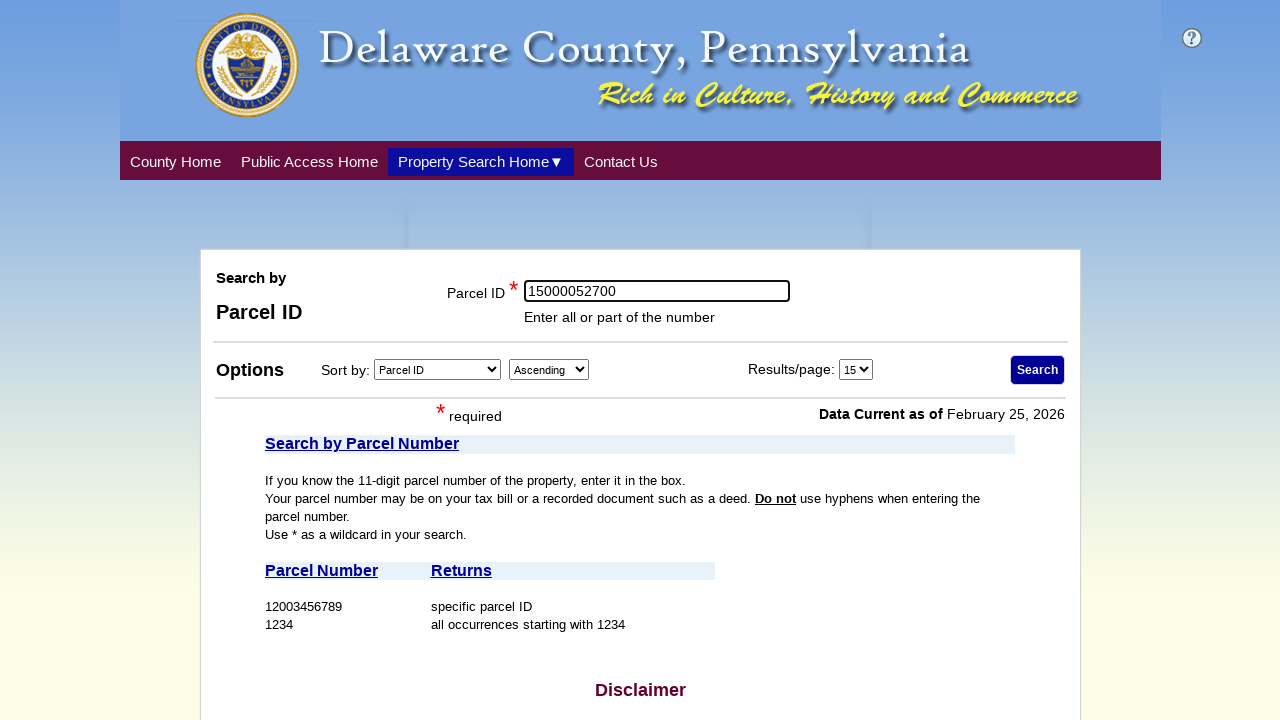

Clicked search button to submit parcel ID query at (1037, 370) on #btSearch
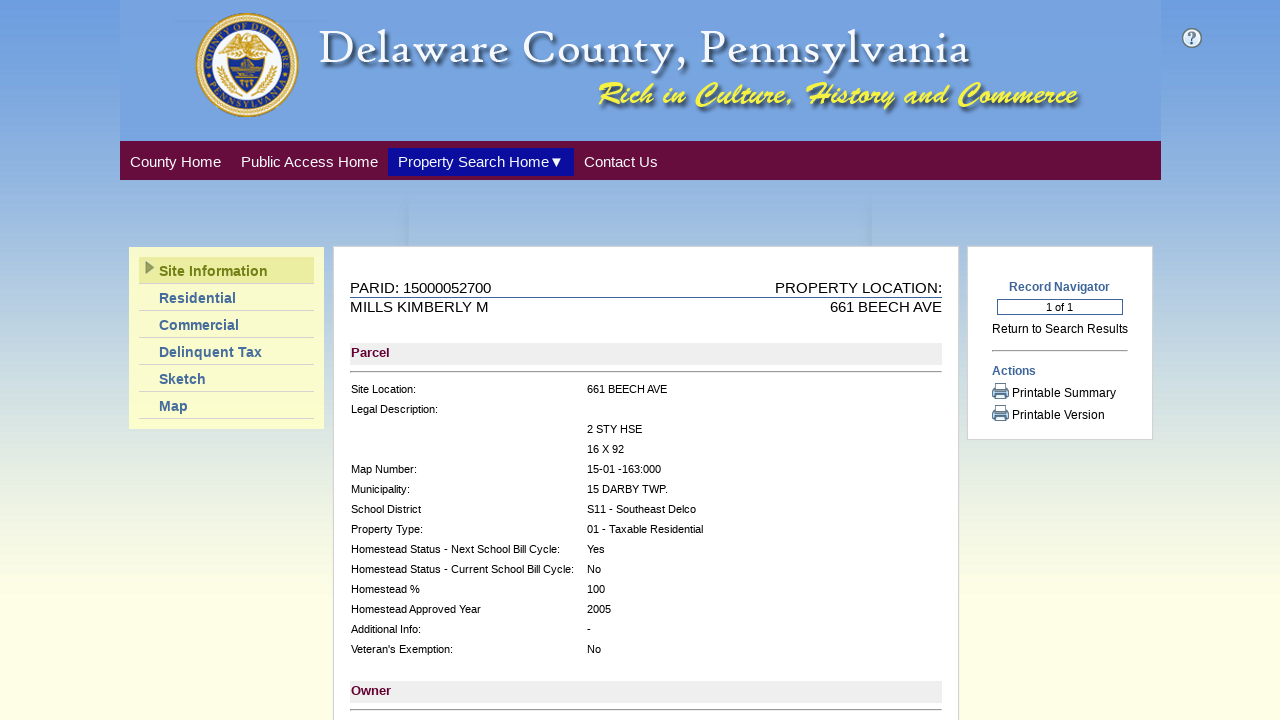

Search results loaded successfully
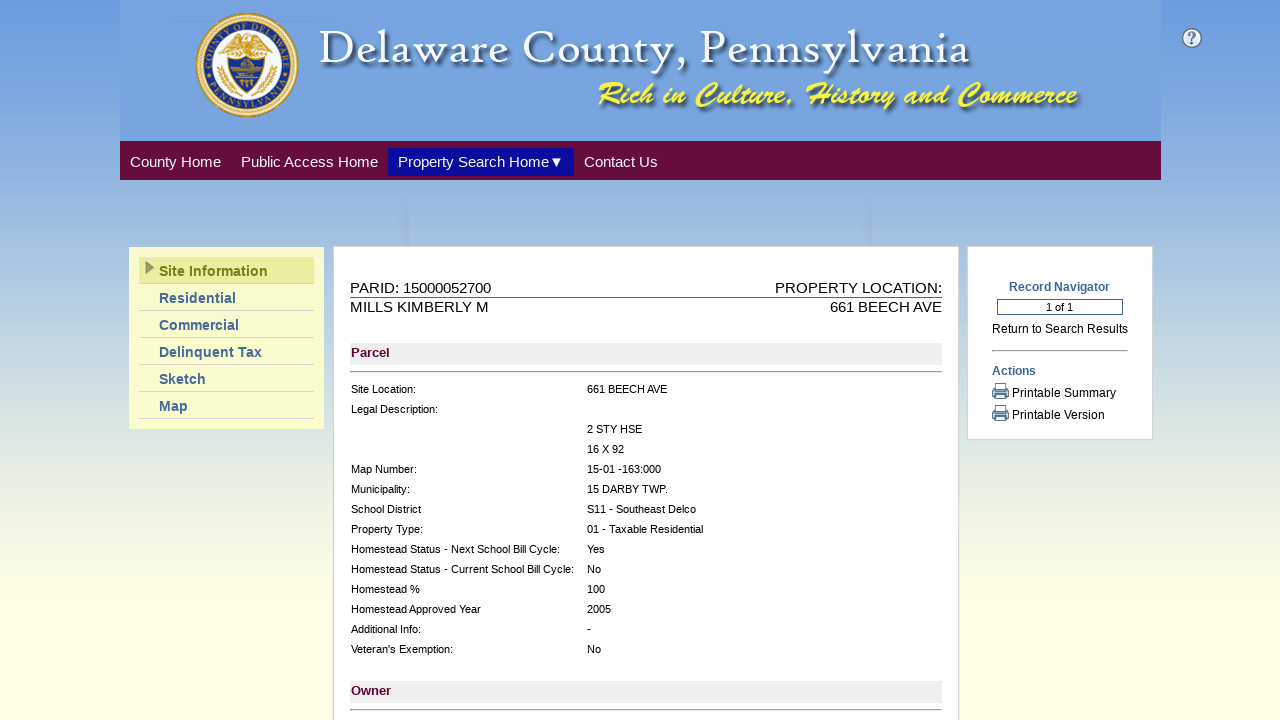

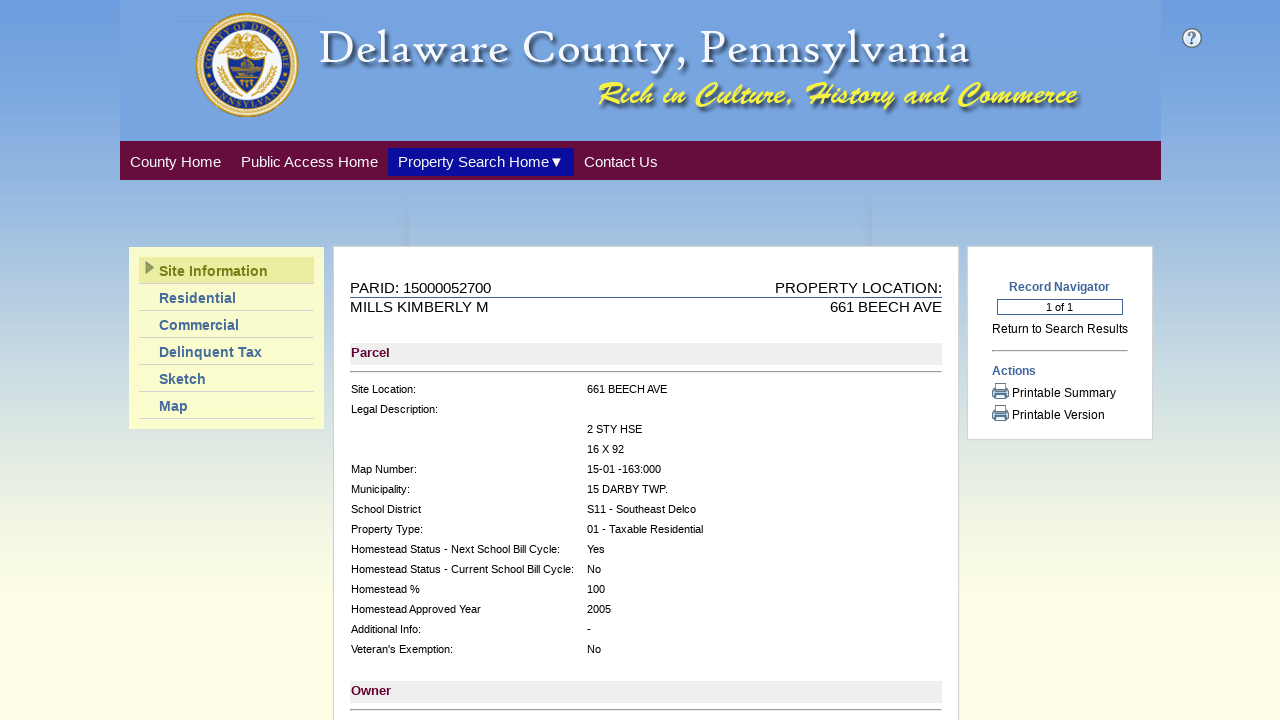